Tests that the browser back button works correctly with filter navigation

Starting URL: https://demo.playwright.dev/todomvc

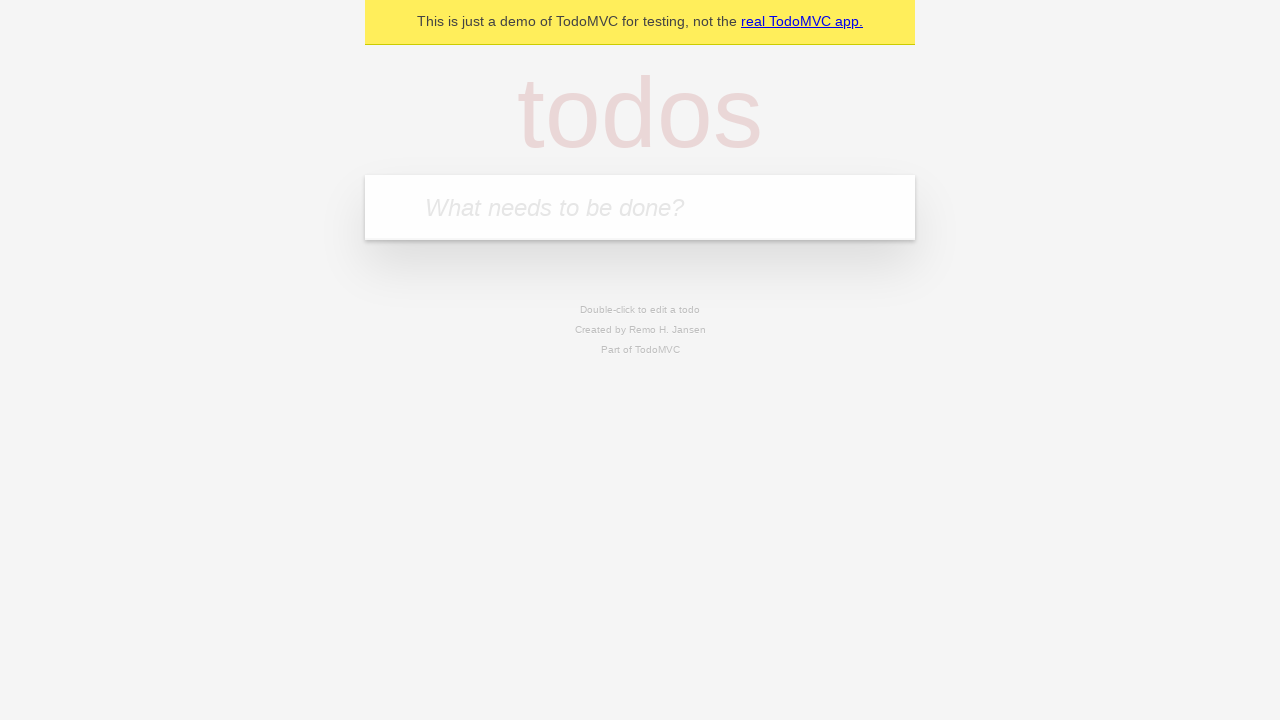

Filled todo input with 'buy some cheese' on internal:attr=[placeholder="What needs to be done?"i]
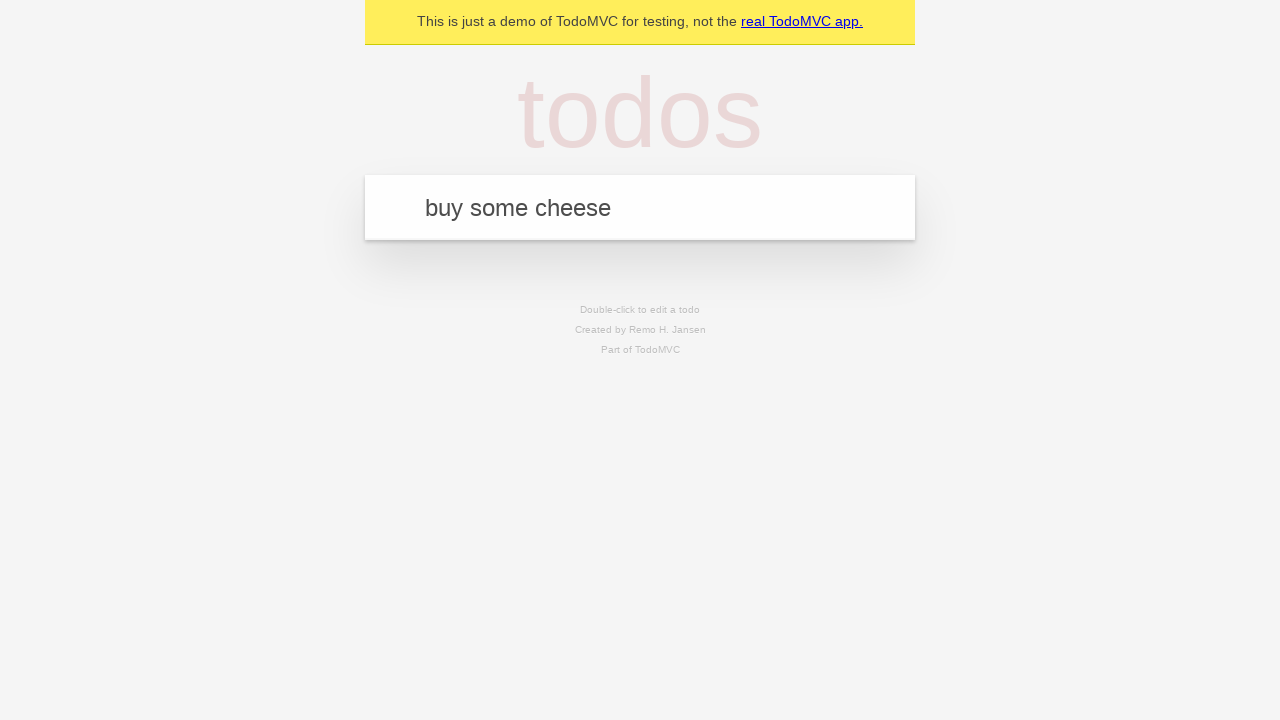

Pressed Enter to create first todo item on internal:attr=[placeholder="What needs to be done?"i]
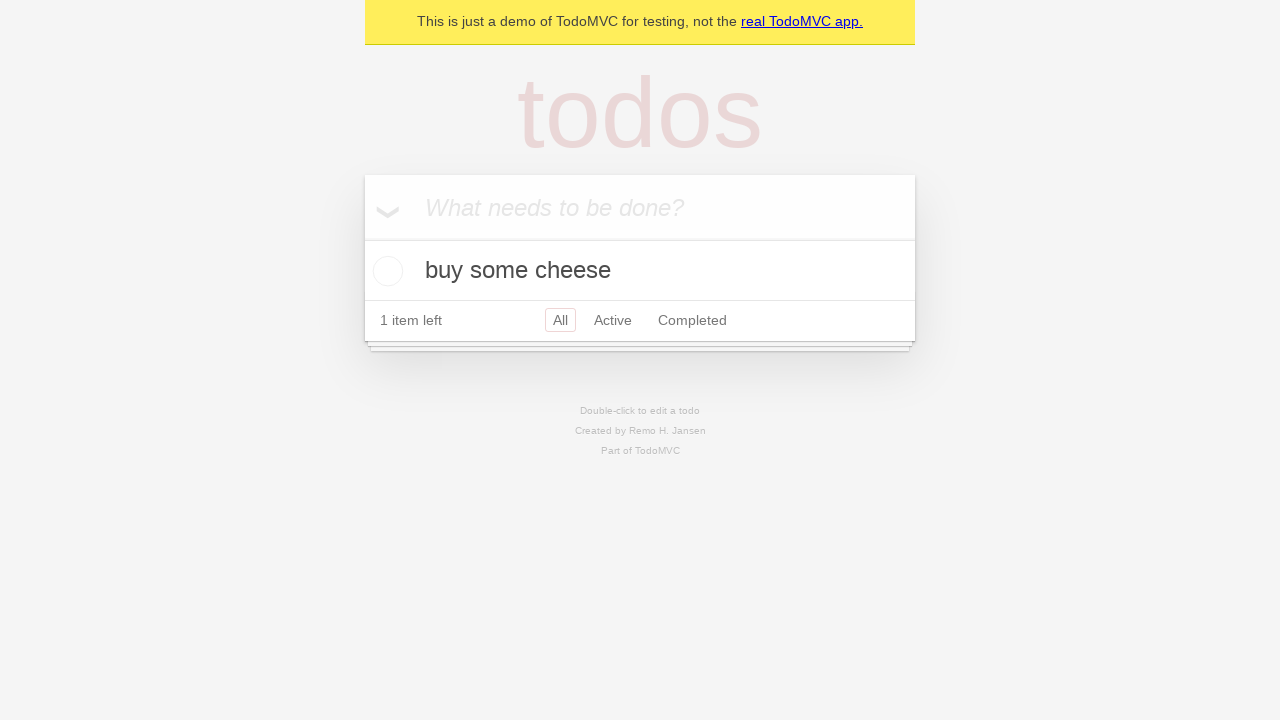

Filled todo input with 'feed the cat' on internal:attr=[placeholder="What needs to be done?"i]
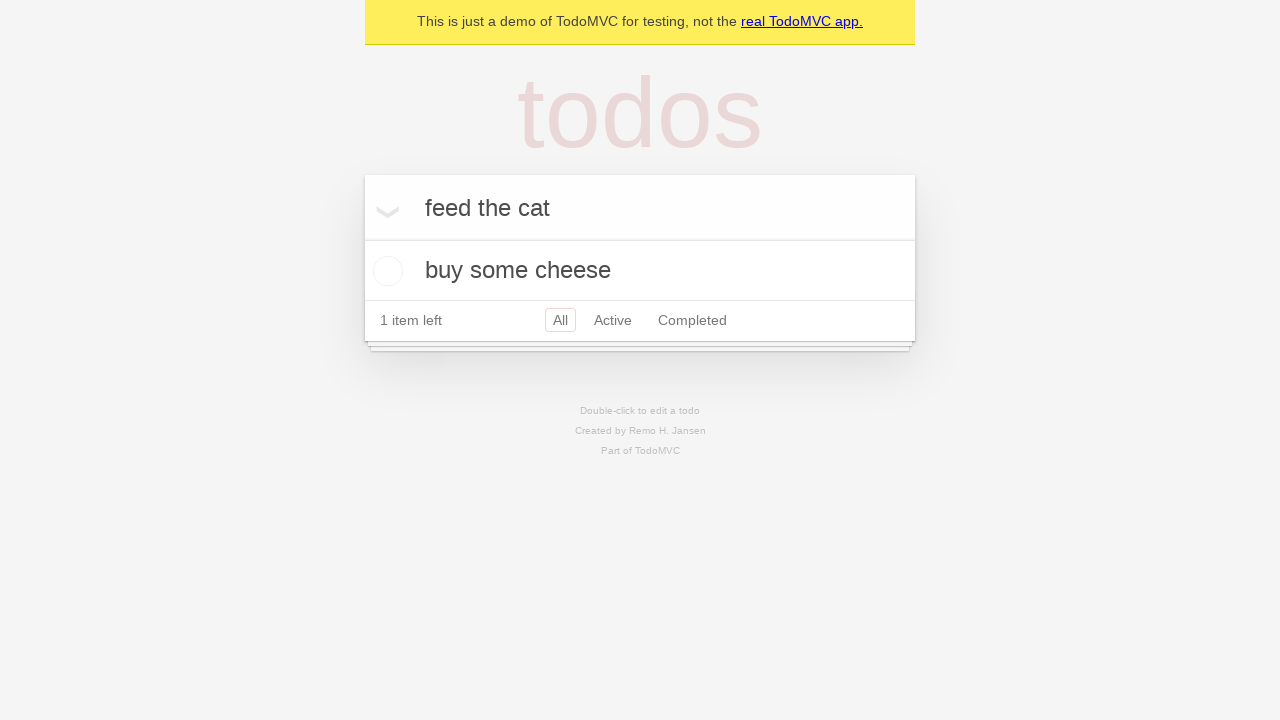

Pressed Enter to create second todo item on internal:attr=[placeholder="What needs to be done?"i]
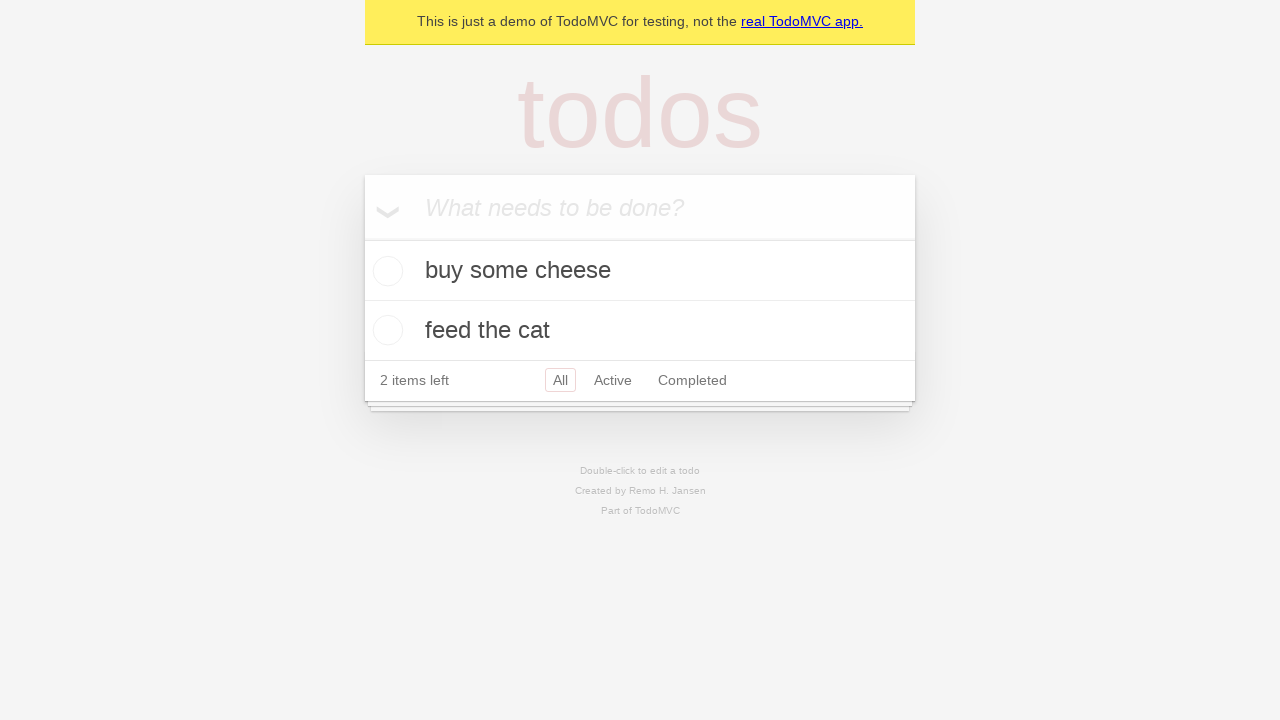

Filled todo input with 'book a doctors appointment' on internal:attr=[placeholder="What needs to be done?"i]
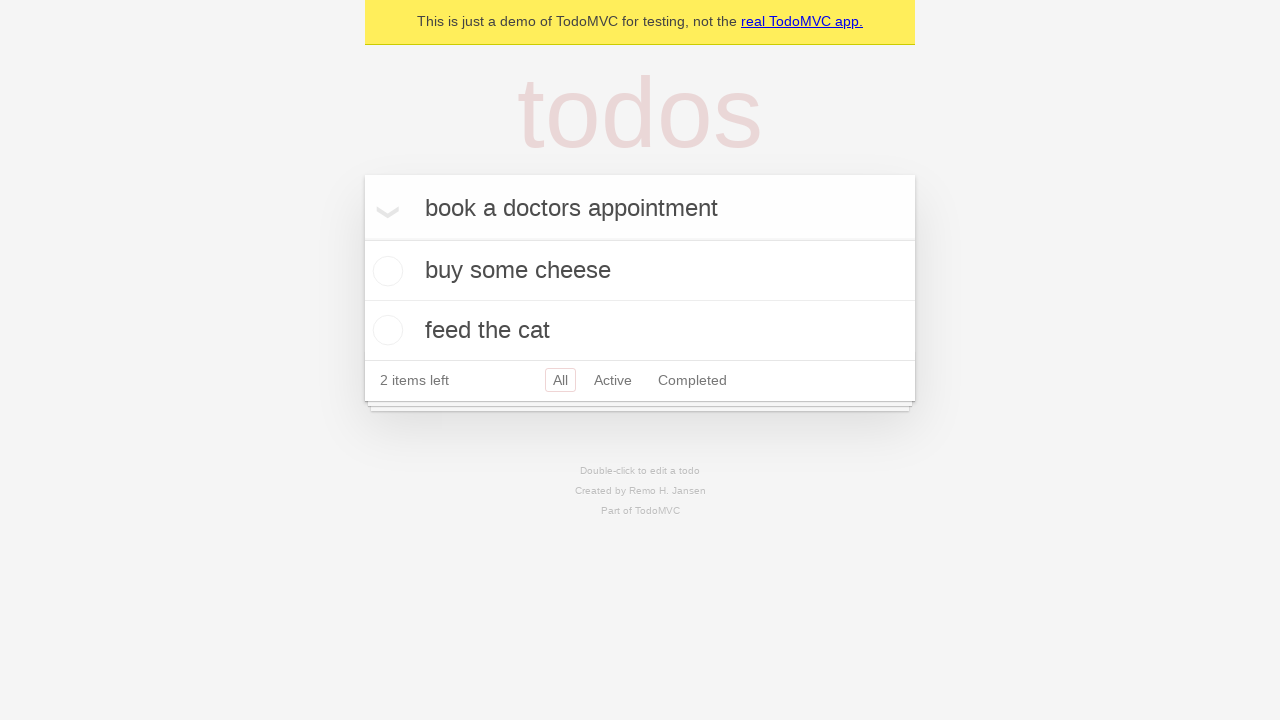

Pressed Enter to create third todo item on internal:attr=[placeholder="What needs to be done?"i]
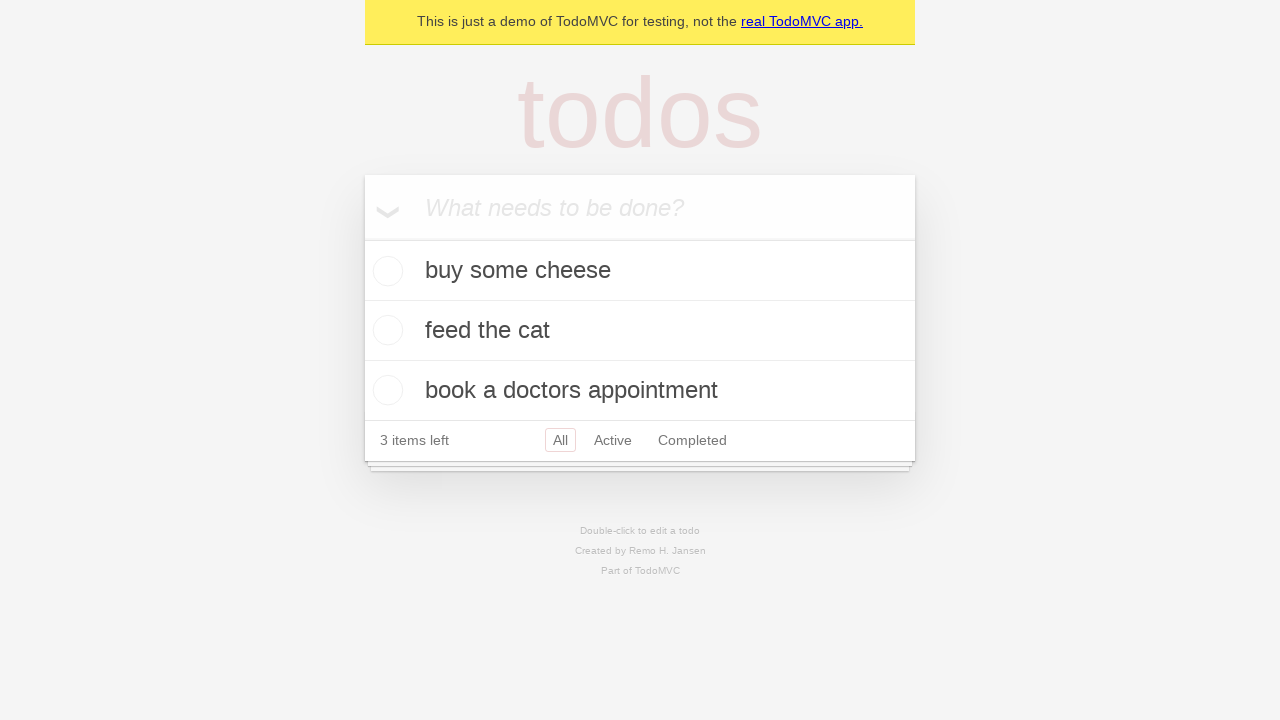

Checked the second todo item checkbox at (385, 330) on internal:testid=[data-testid="todo-item"s] >> nth=1 >> internal:role=checkbox
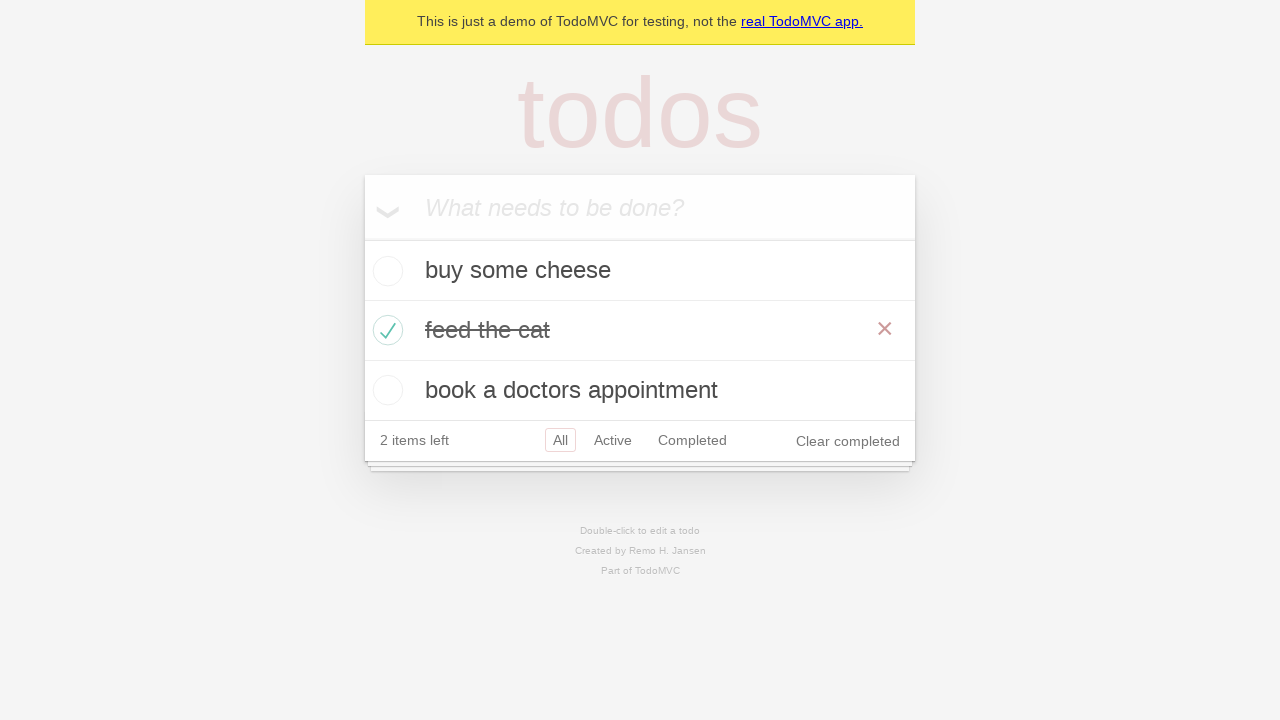

Clicked 'All' filter link at (560, 440) on internal:role=link[name="All"i]
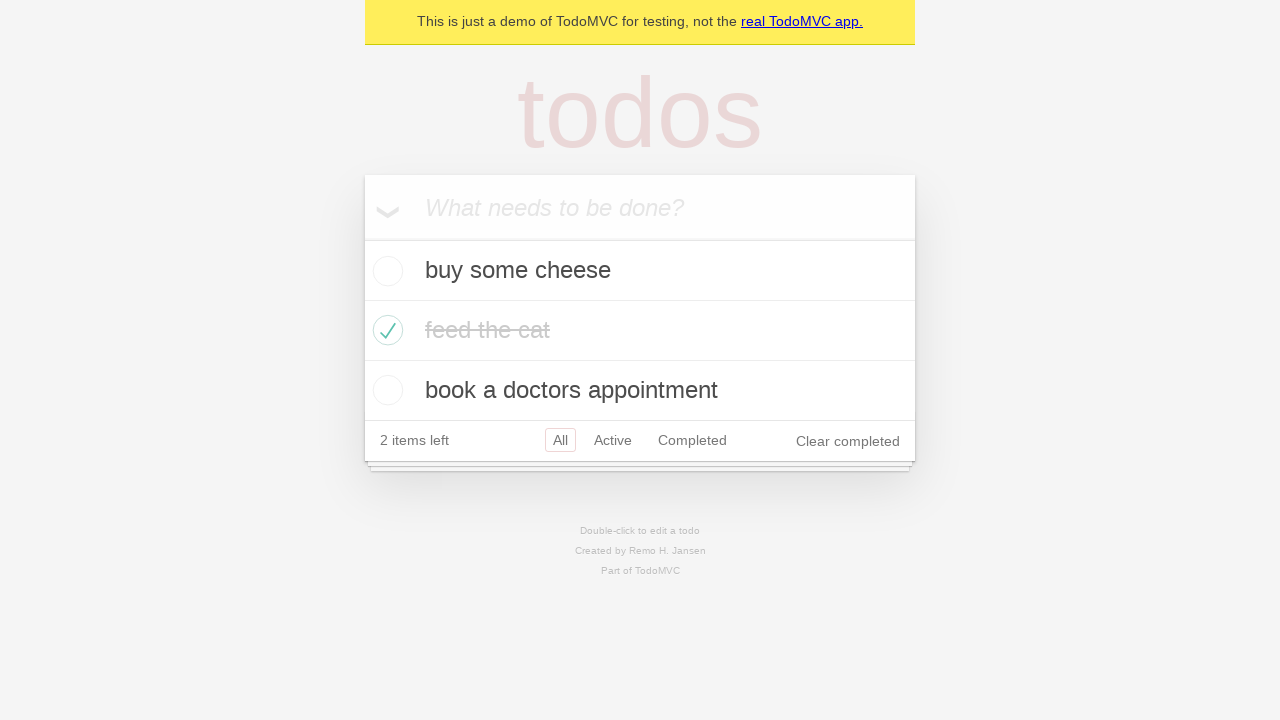

Clicked 'Active' filter link at (613, 440) on internal:role=link[name="Active"i]
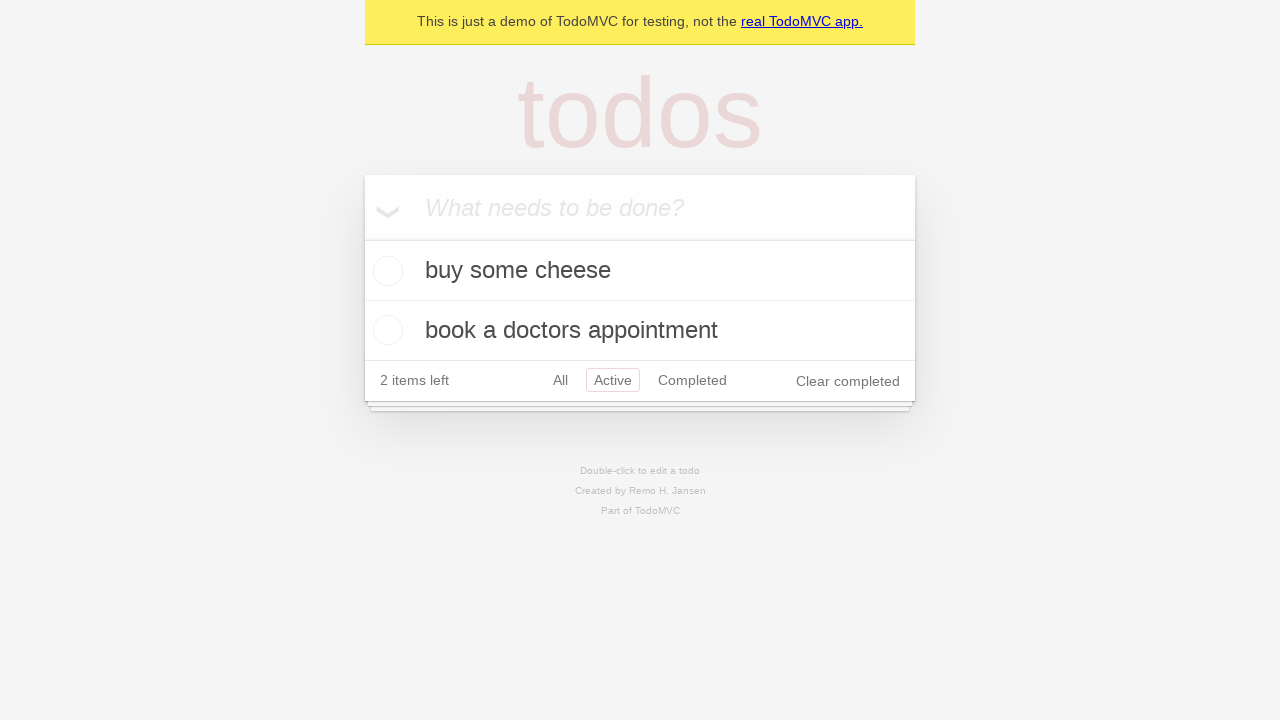

Clicked 'Completed' filter link at (692, 380) on internal:role=link[name="Completed"i]
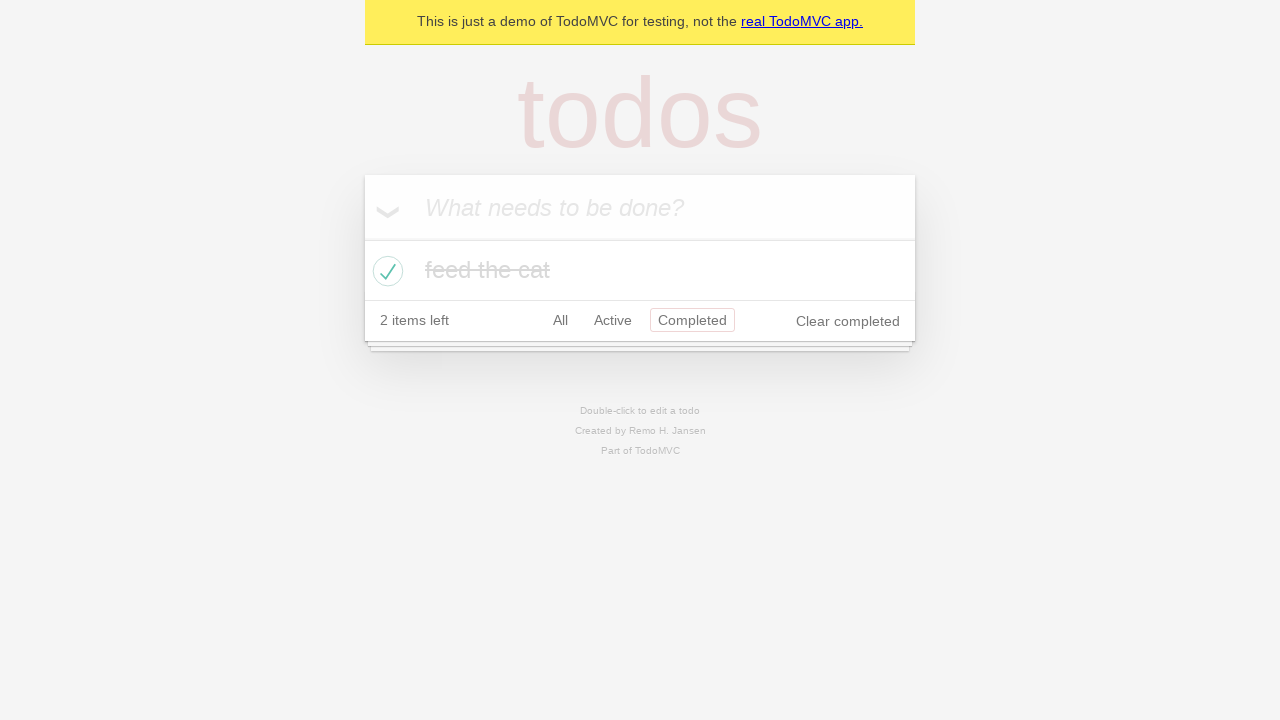

Navigated back to 'Active' filter using browser back button
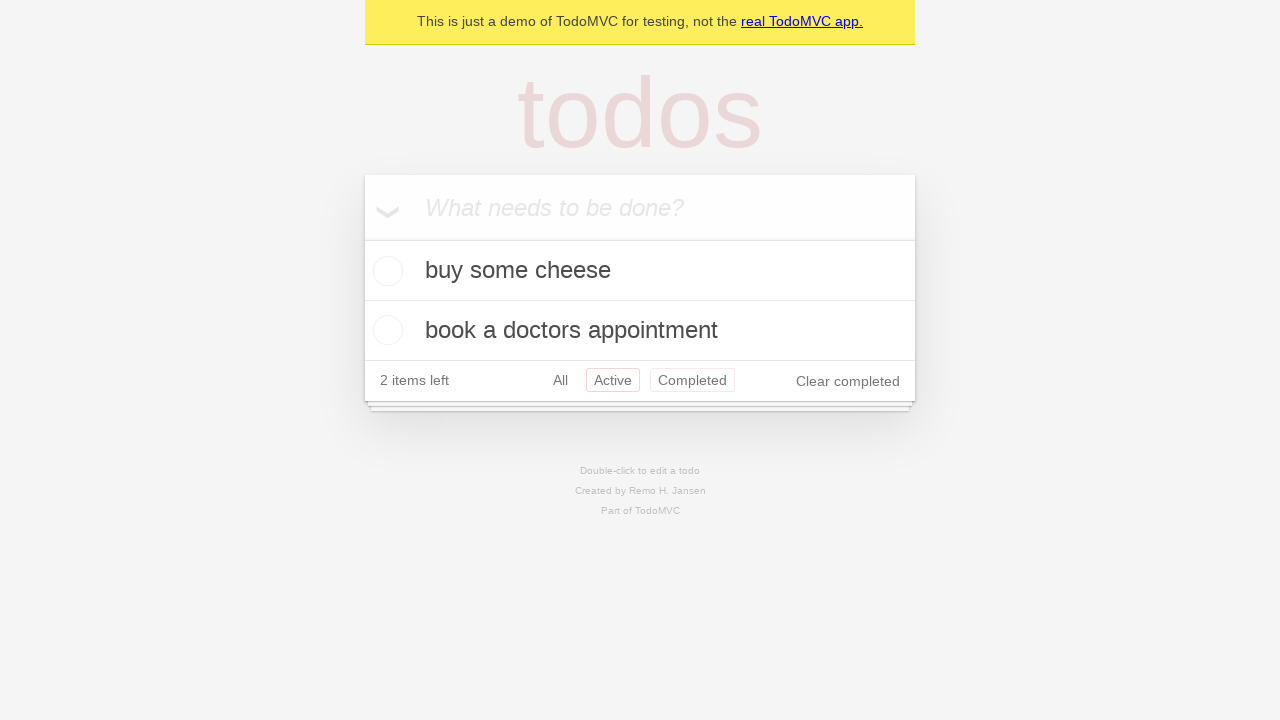

Navigated back to 'All' filter using browser back button
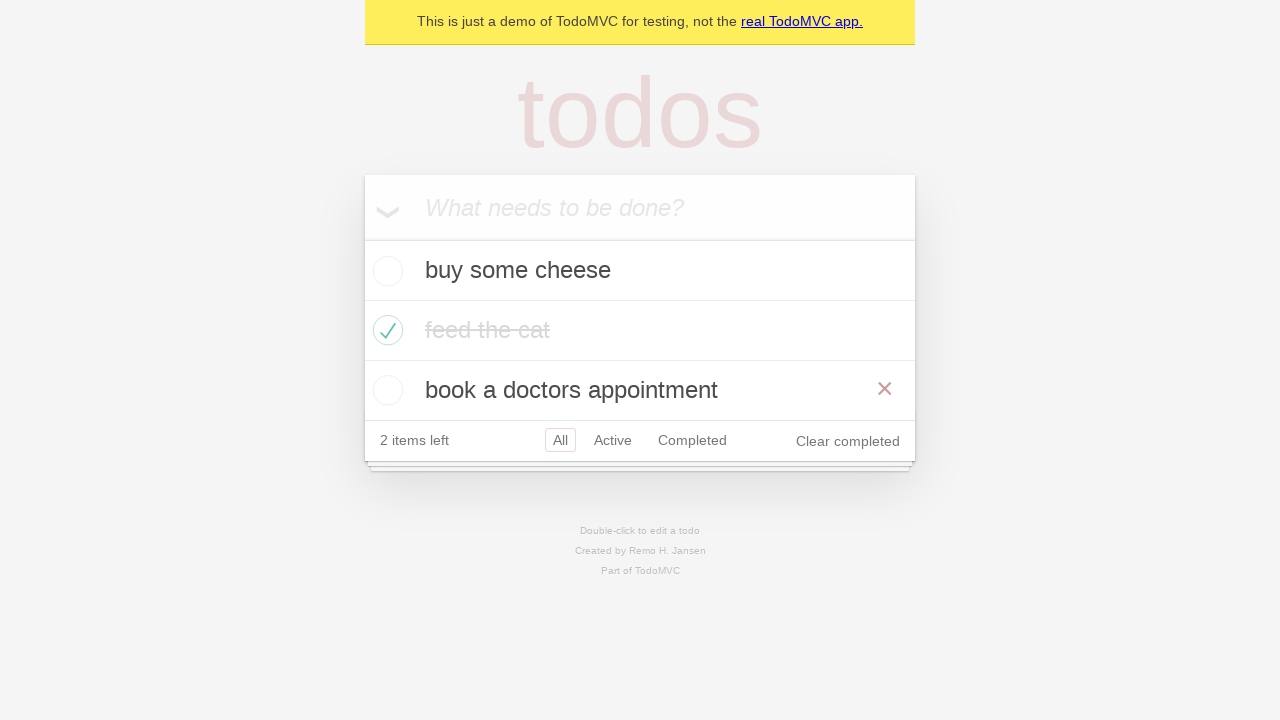

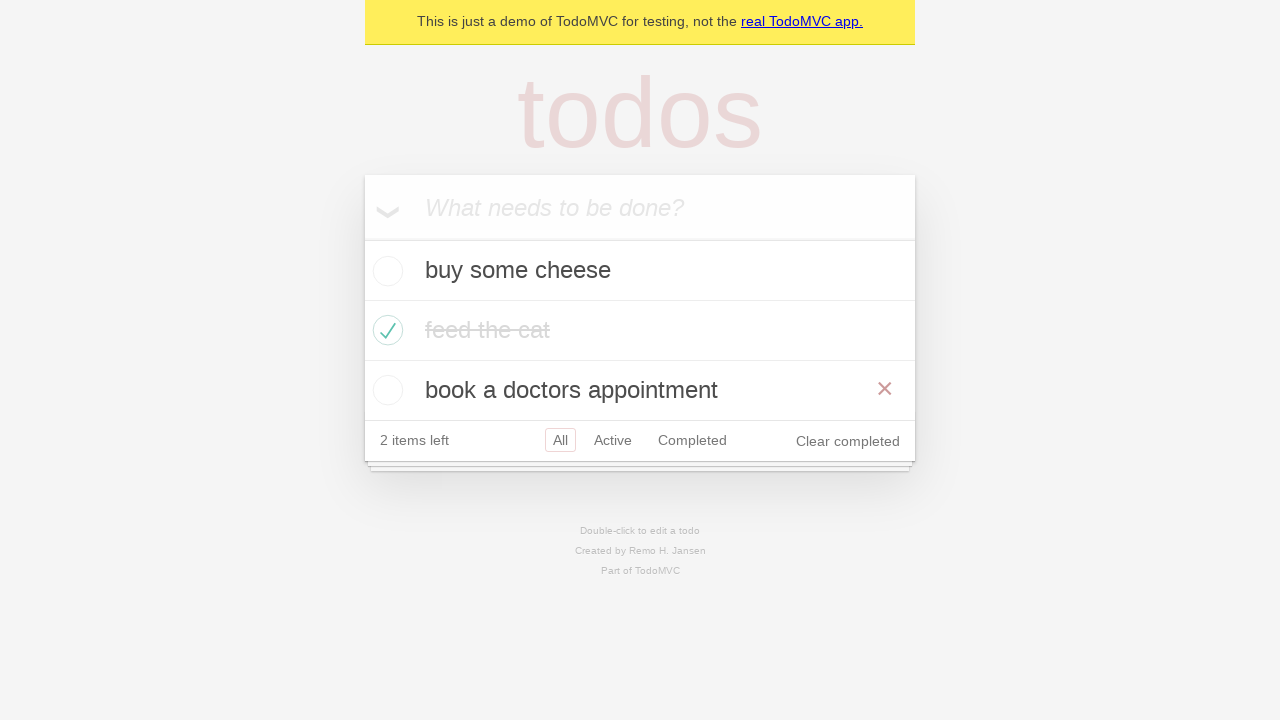